Tests various button interactions (double-click, right-click) and link clicks on the DemoQA practice site, navigating between buttons and links pages to verify different click behaviors.

Starting URL: https://demoqa.com/buttons

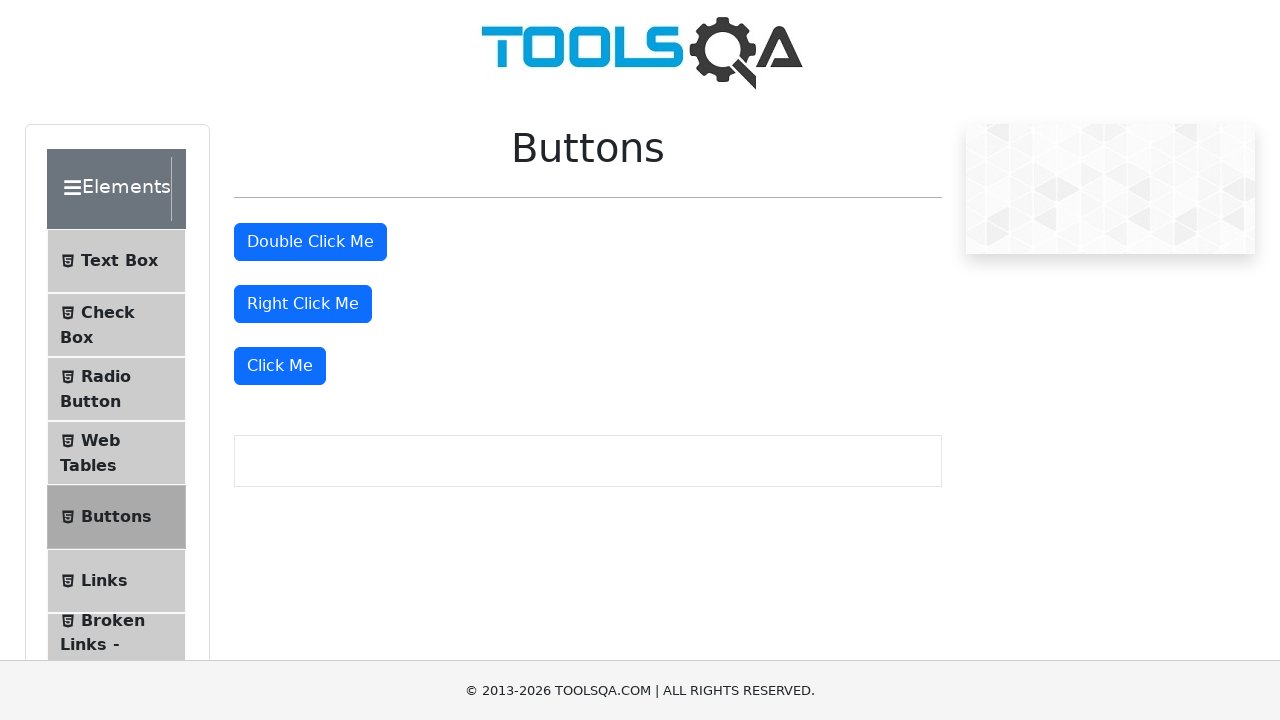

Double-clicked the double click button at (310, 242) on xpath=//button[@id='doubleClickBtn']
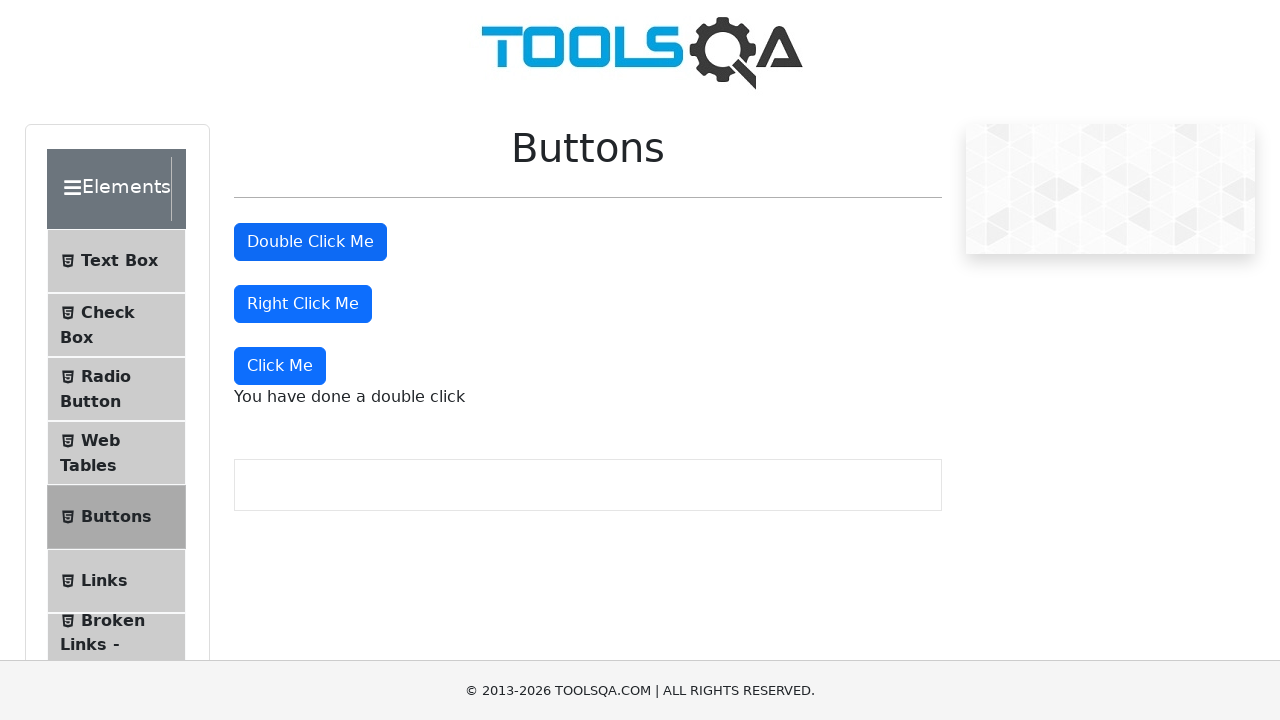

Right-clicked the right click button at (303, 304) on //button[@id='rightClickBtn']
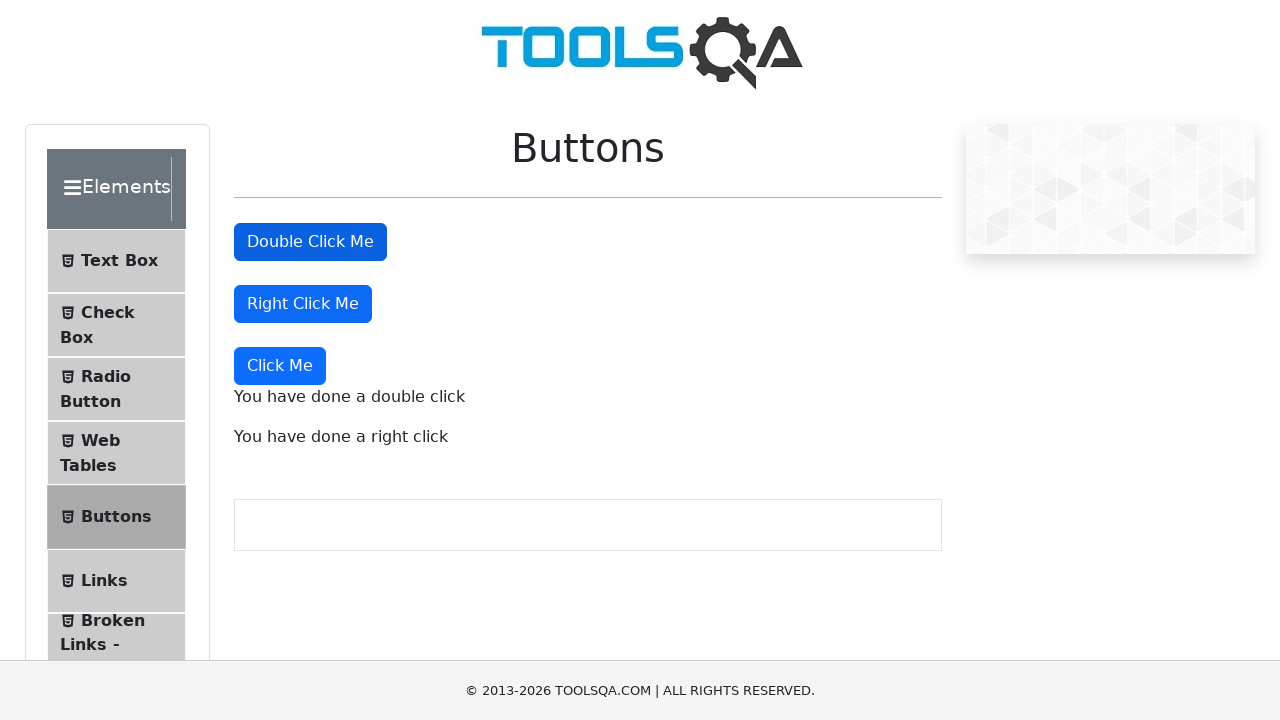

Navigated to DemoQA links page
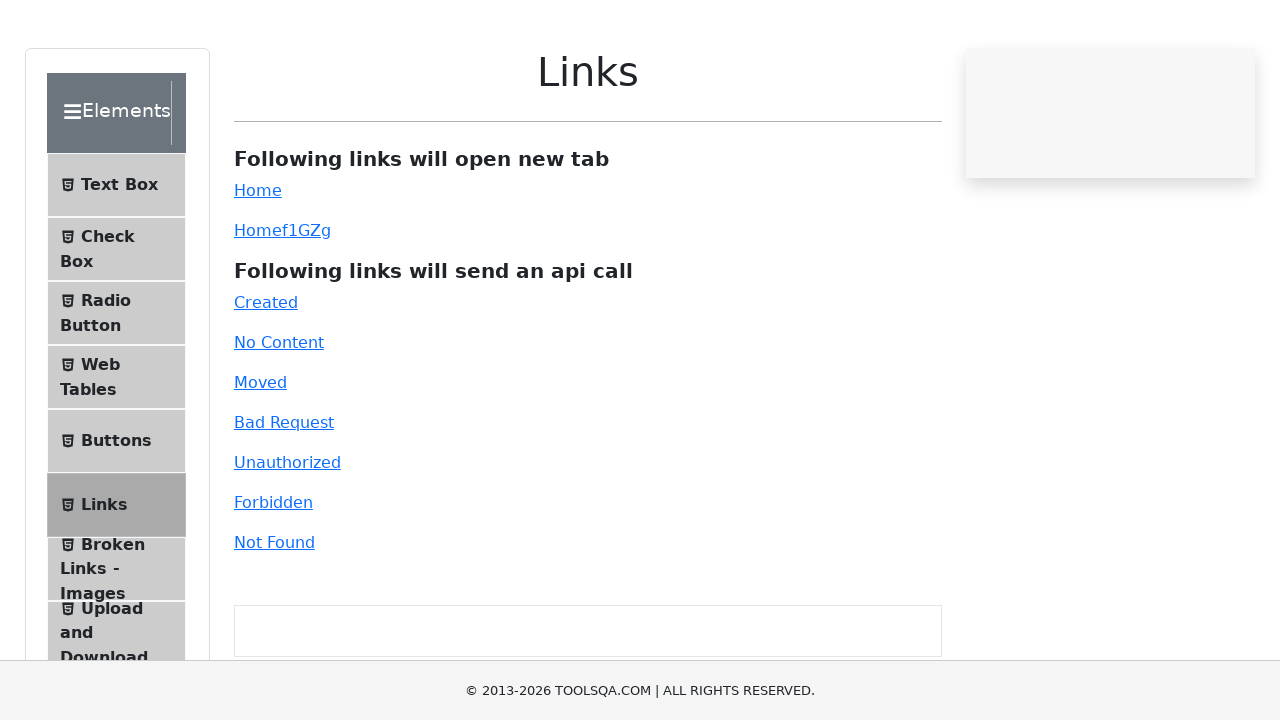

Clicked the simple link at (258, 266) on xpath=//a[@id='simpleLink']
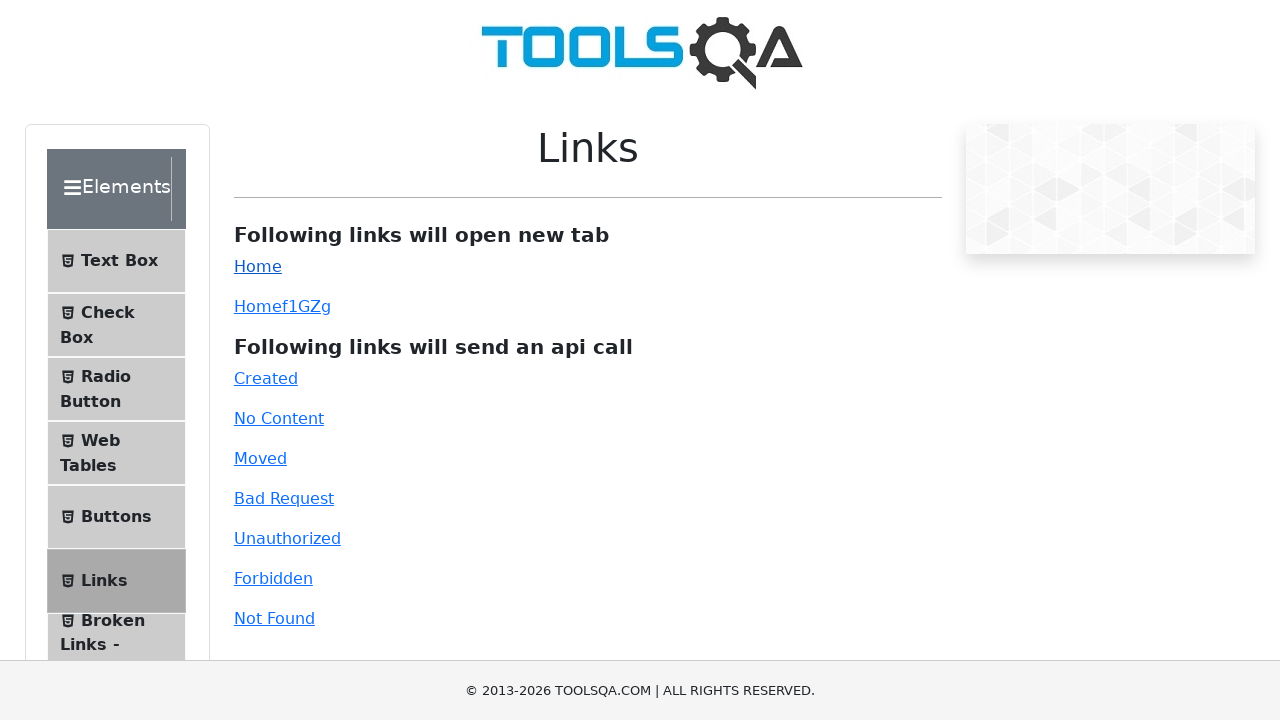

Navigated back to links page
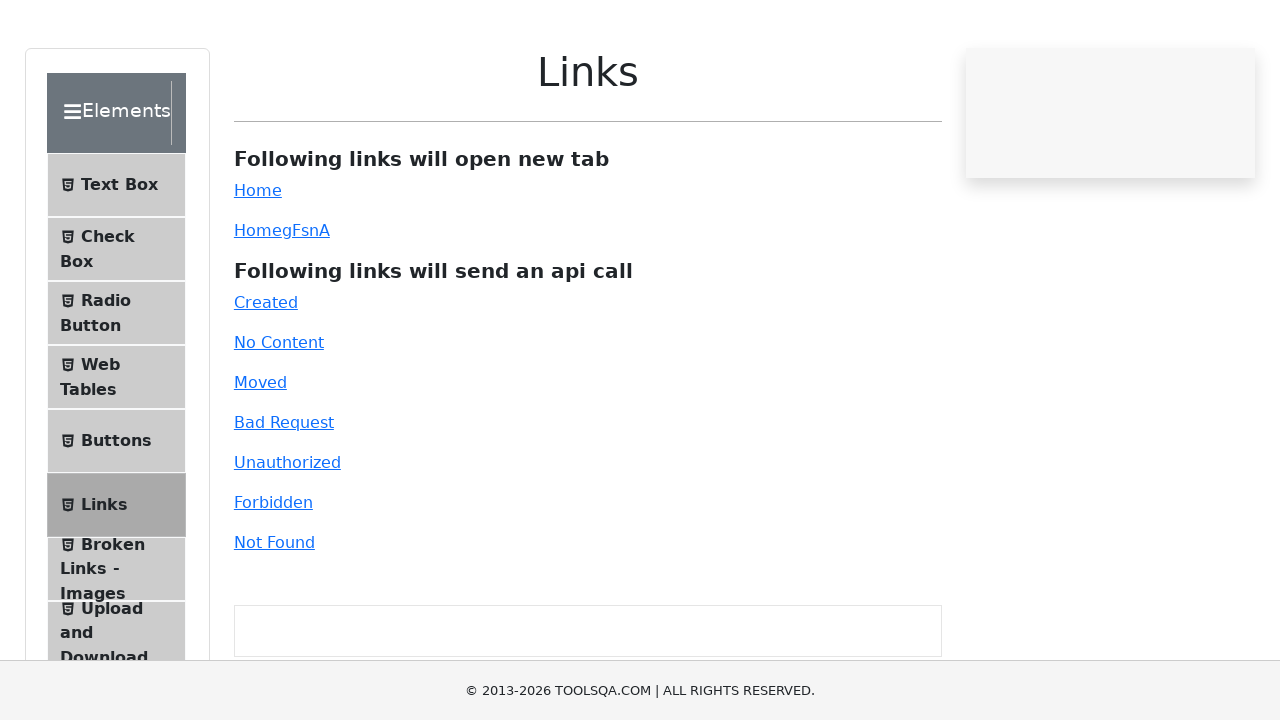

Clicked the dynamic link at (258, 306) on xpath=//a[@id='dynamicLink']
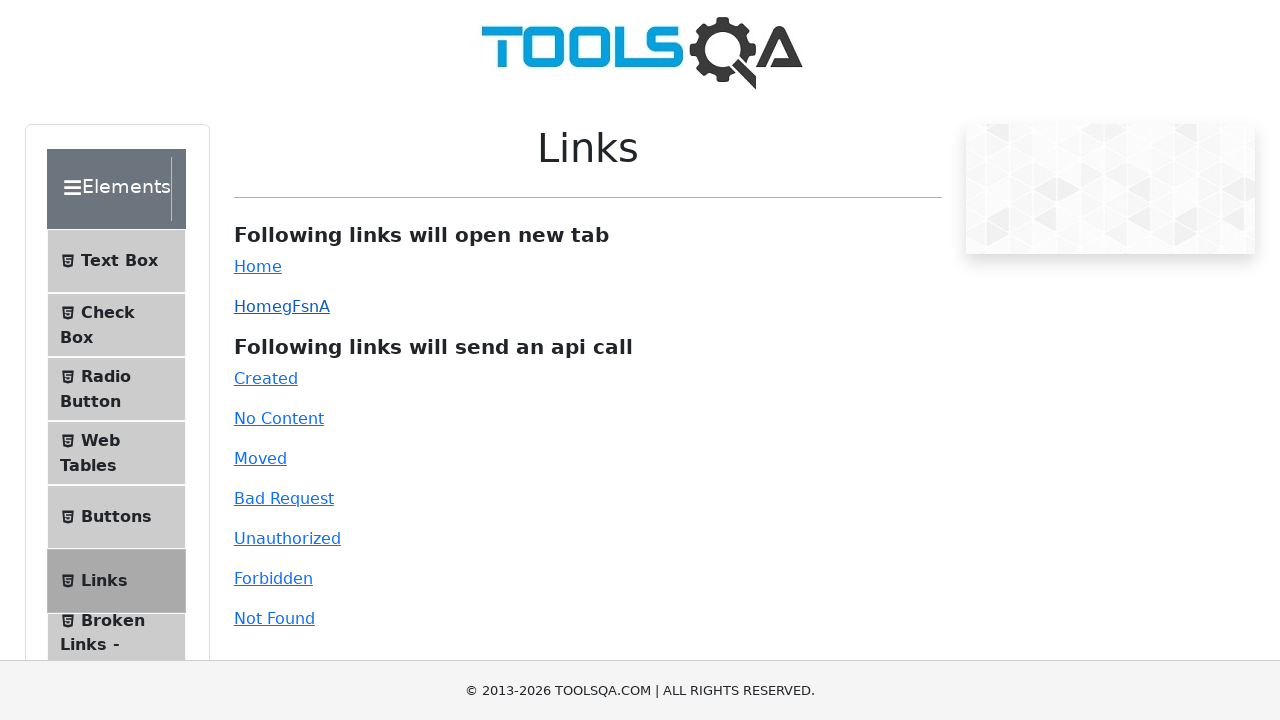

Navigated back to links page again
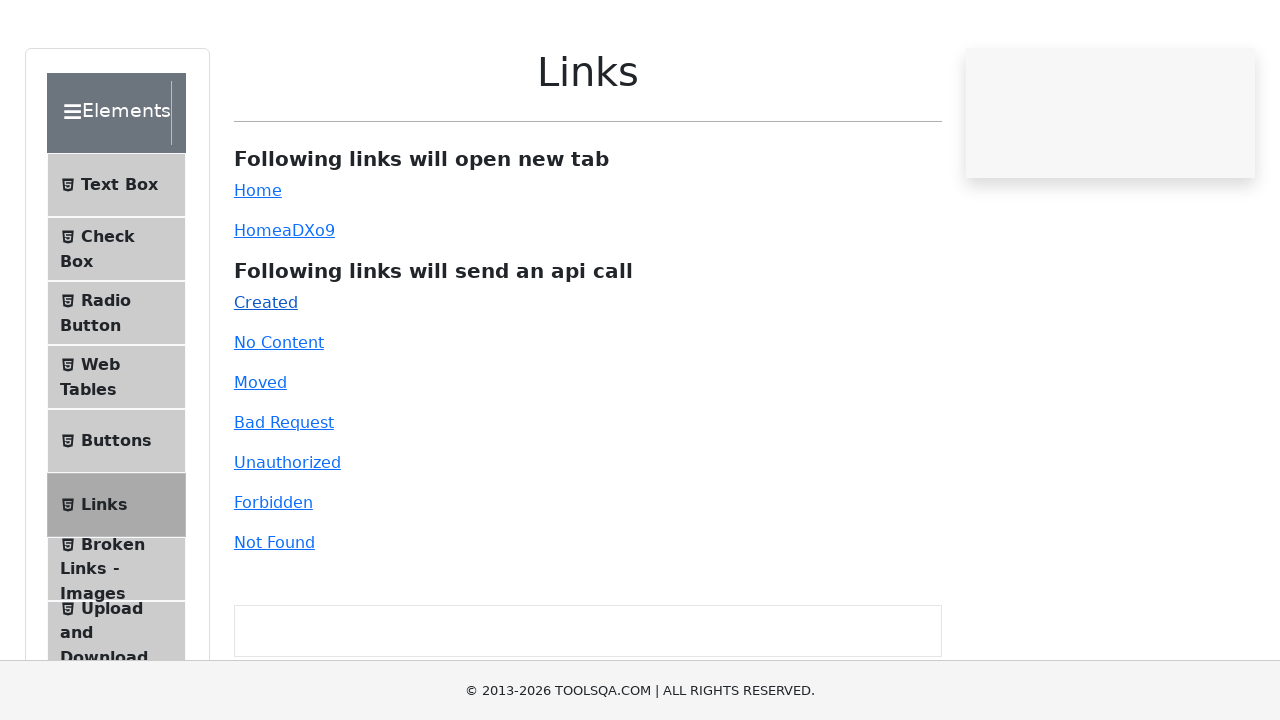

Clicked the 'created' API link at (266, 378) on xpath=//a[@id='created']
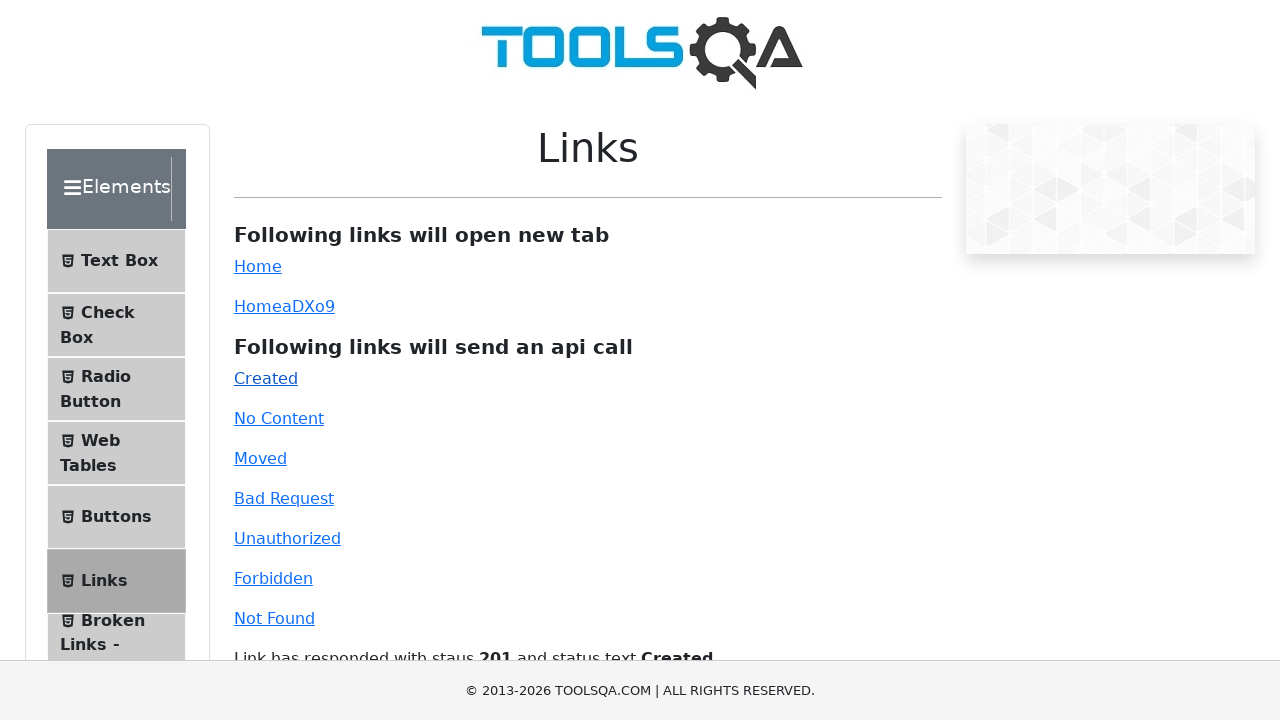

Clicked the 'no-content' API link at (279, 418) on xpath=//a[@id='no-content']
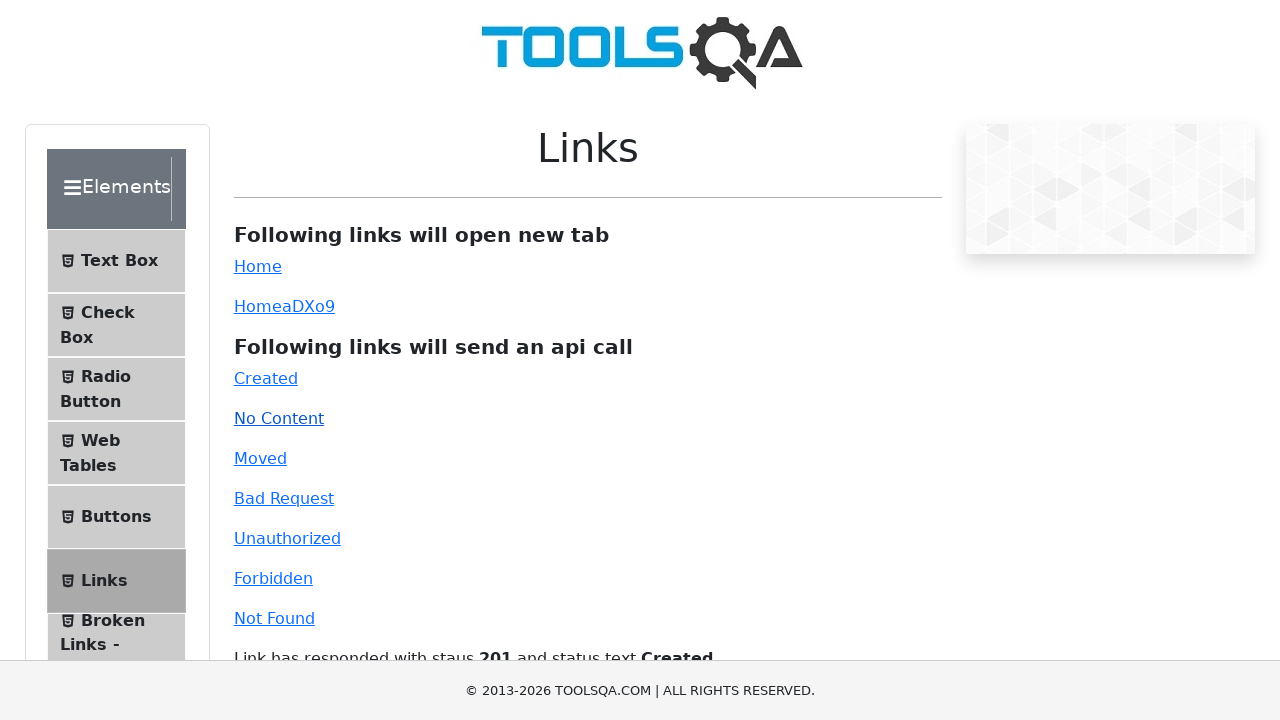

Waited 2 seconds for responses to complete
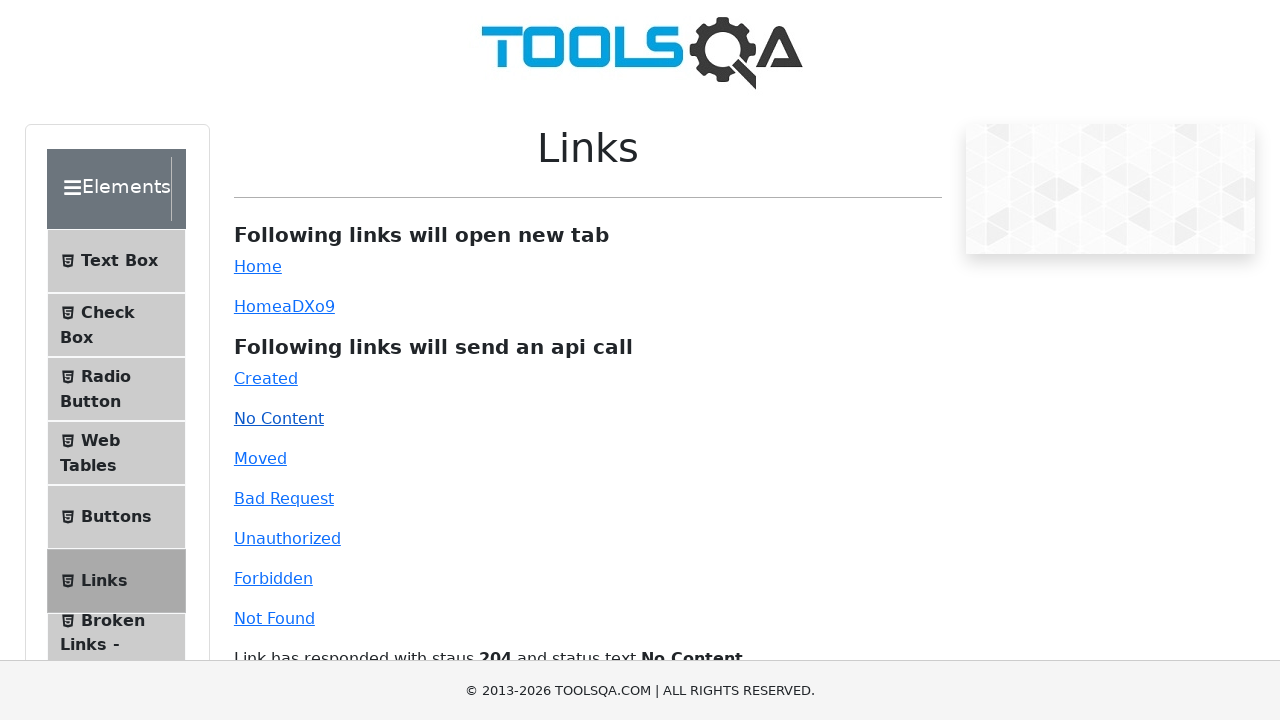

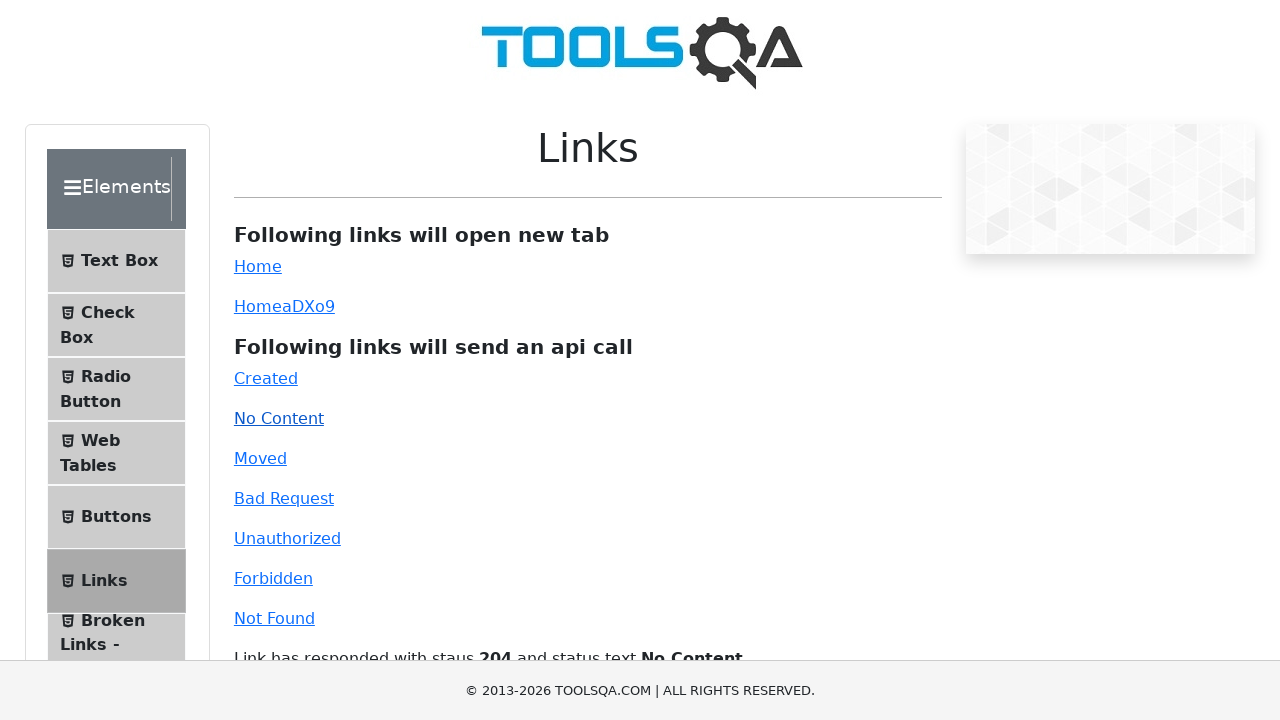